Tests navigation through various pages linked from a sitemap XML file at a mobile resolution (360x640), clicking through to homepage, call-from-browser page, pro features page, auto dialer page, and how-it-works page.

Starting URL: https://www.getcalley.com/page-sitemap.xml

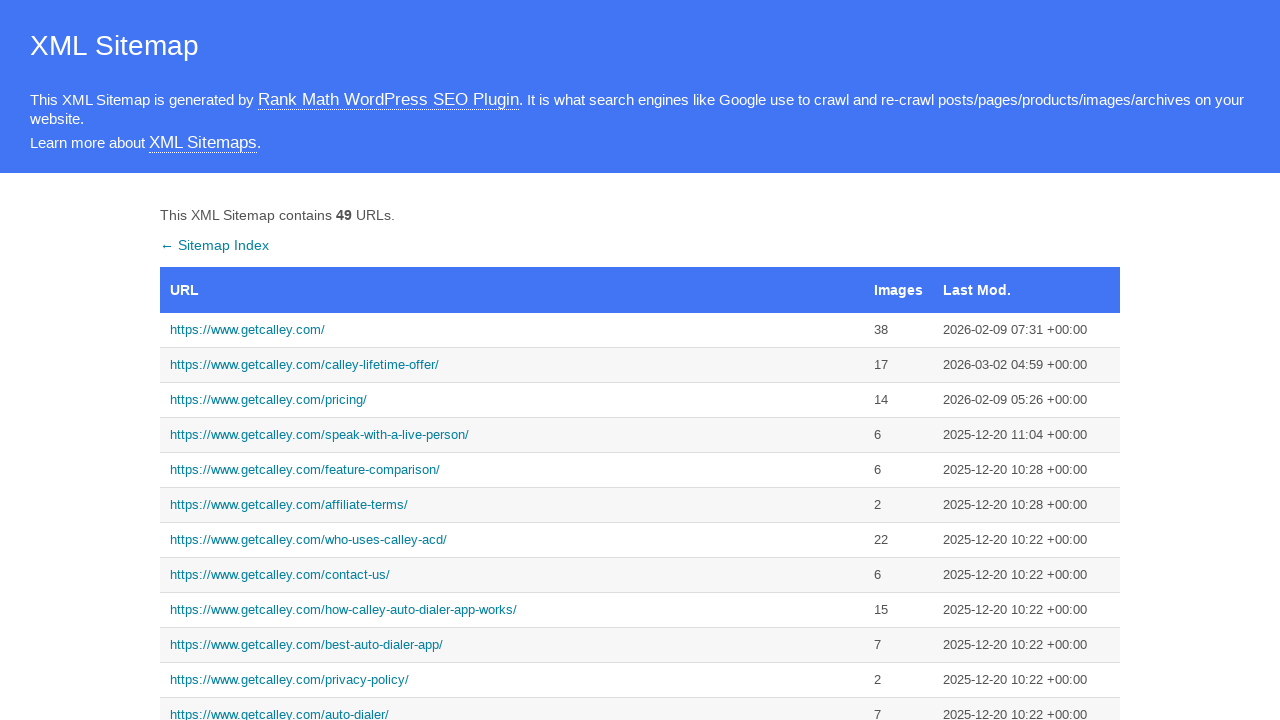

Clicked homepage link from sitemap at (512, 330) on a[href='https://www.getcalley.com/']
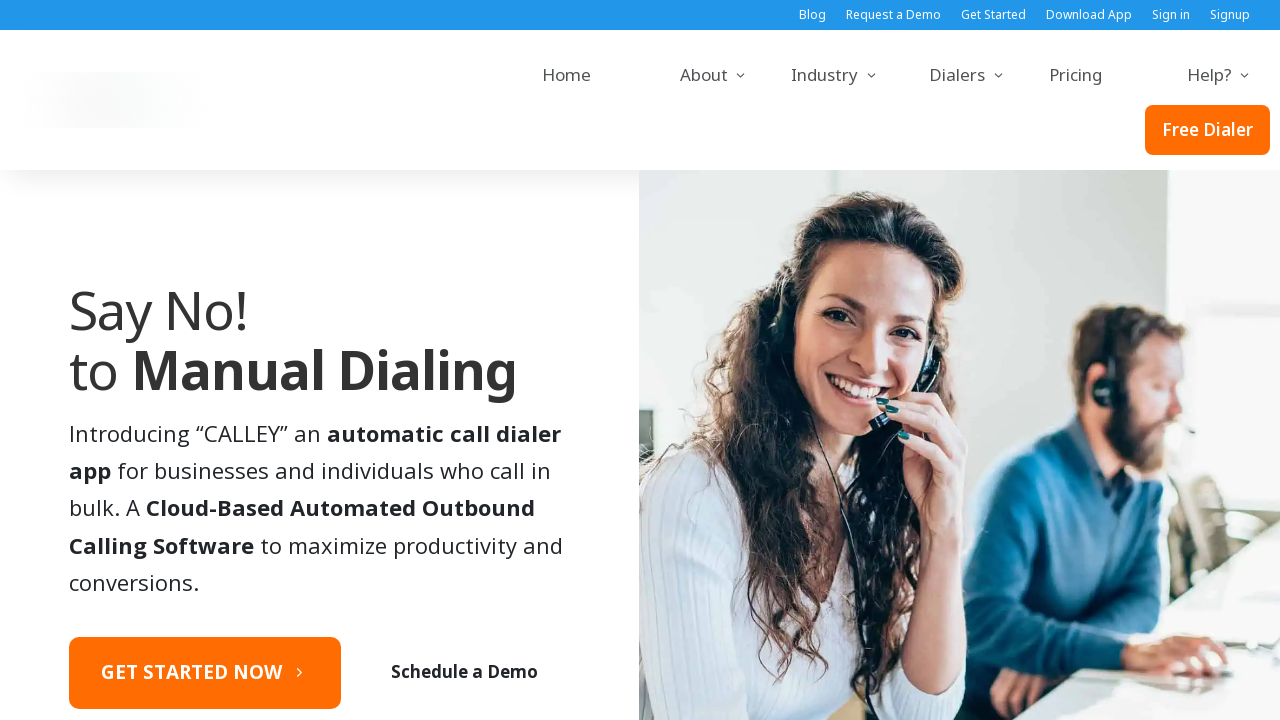

Homepage loaded
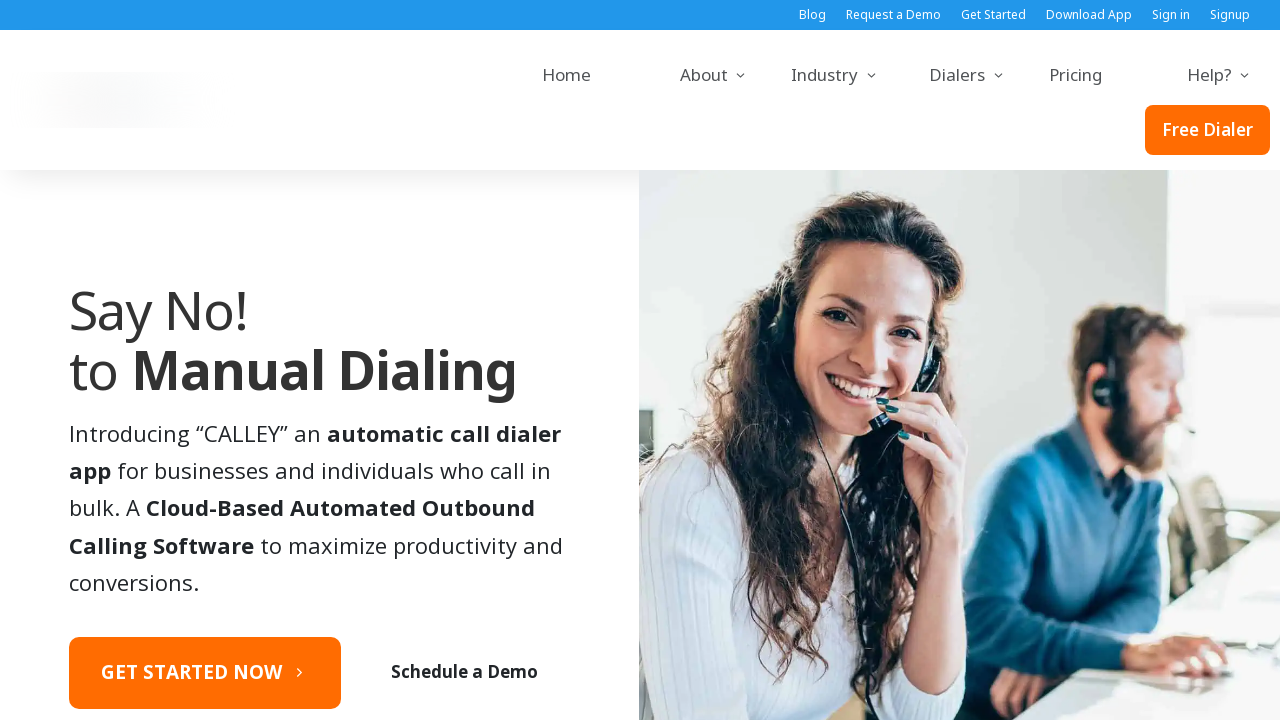

Set viewport to mobile resolution 360x640
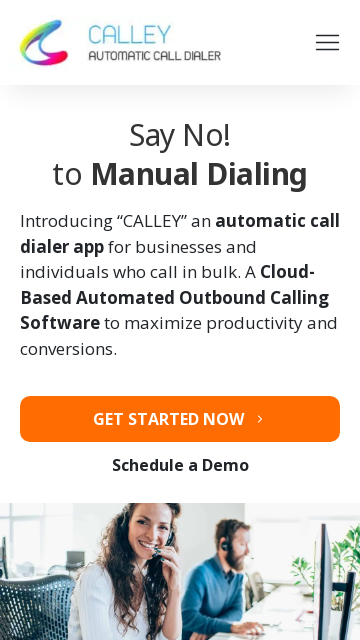

Navigated back to sitemap XML page
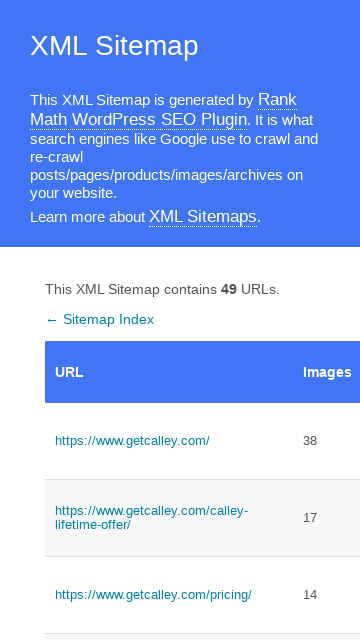

Clicked call-from-browser page link at (169, 320) on a[href='https://www.getcalley.com/calley-call-from-browser/']
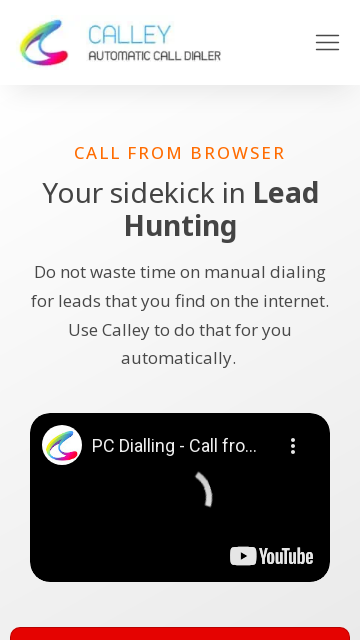

Call-from-browser page loaded
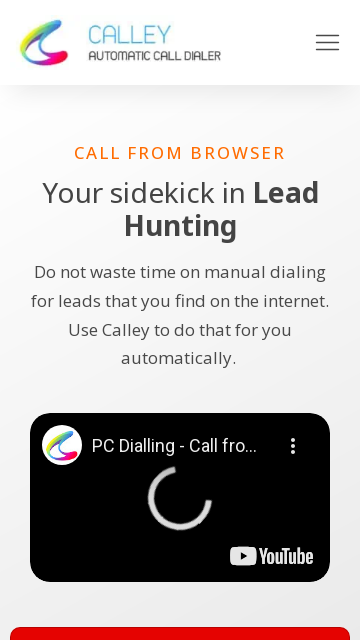

Navigated back to sitemap XML page
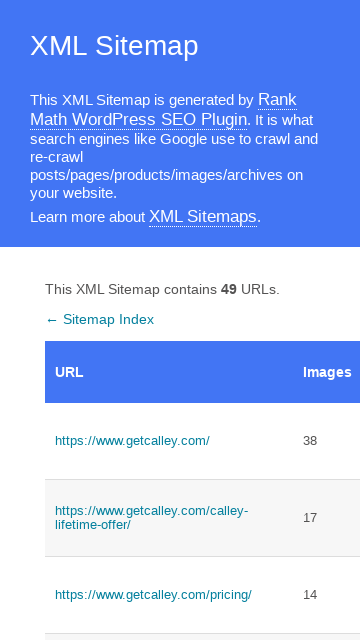

Clicked pro features page link at (169, 320) on a[href='https://www.getcalley.com/calley-pro-features/']
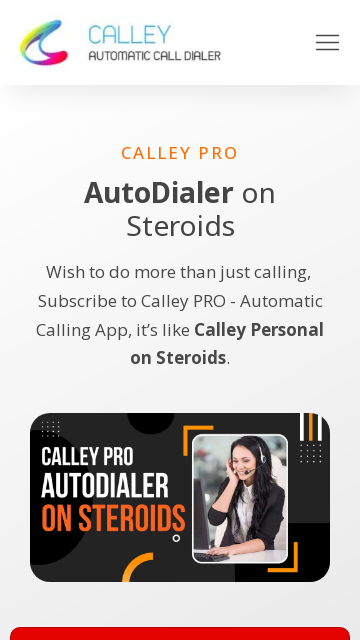

Pro features page loaded
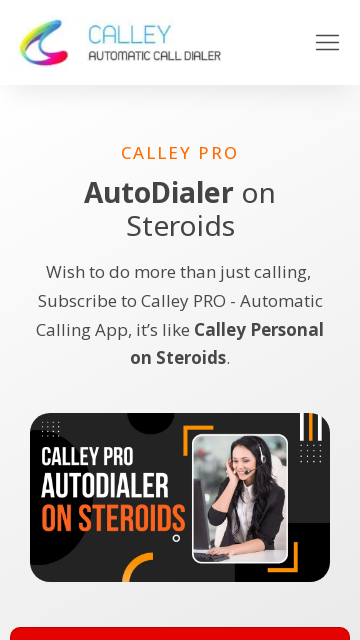

Navigated back to sitemap XML page
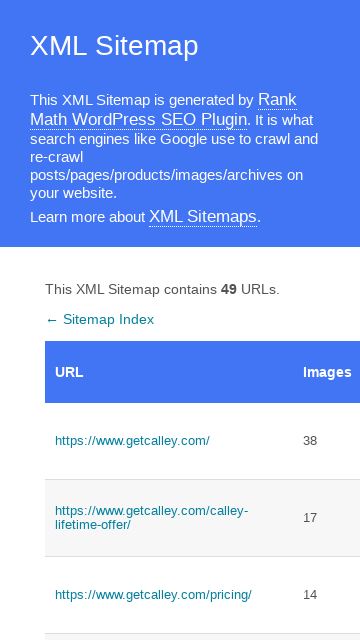

Clicked best auto dialer app page link at (169, 320) on a[href='https://www.getcalley.com/best-auto-dialer-app/']
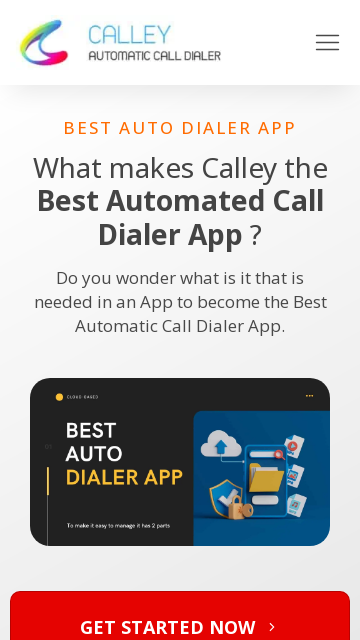

Best auto dialer app page loaded
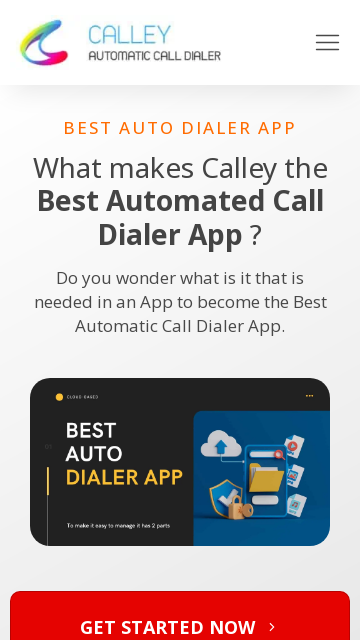

Navigated back to sitemap XML page
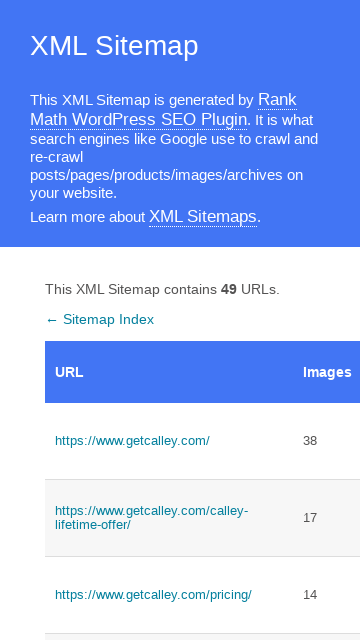

Clicked how calley auto dialer works page link at (169, 320) on a[href='https://www.getcalley.com/how-calley-auto-dialer-app-works/']
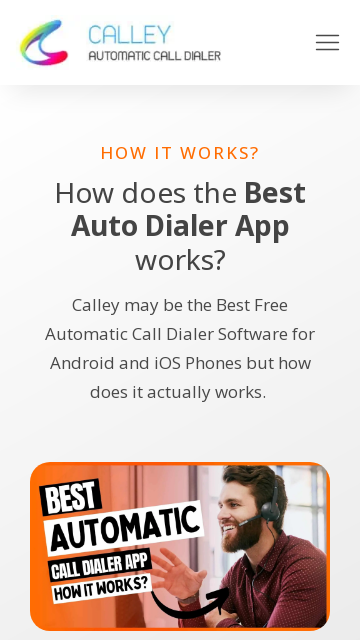

How calley auto dialer works page loaded
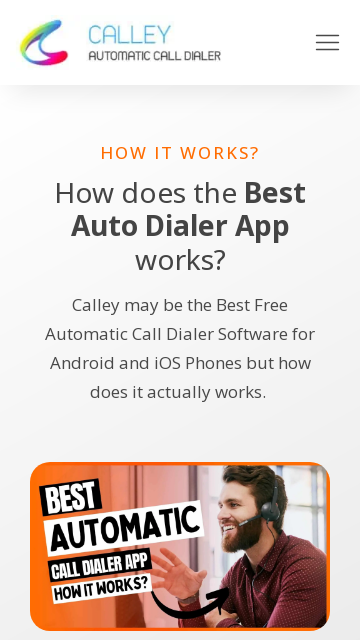

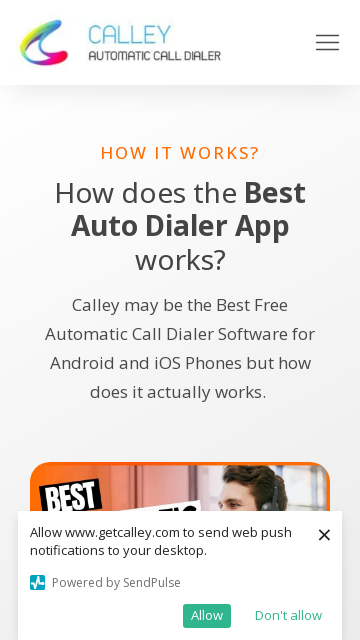